Tests the slider widget on DemoQA by dragging the slider handle and verifying that the displayed slider value matches the input value.

Starting URL: https://demoqa.com/slider

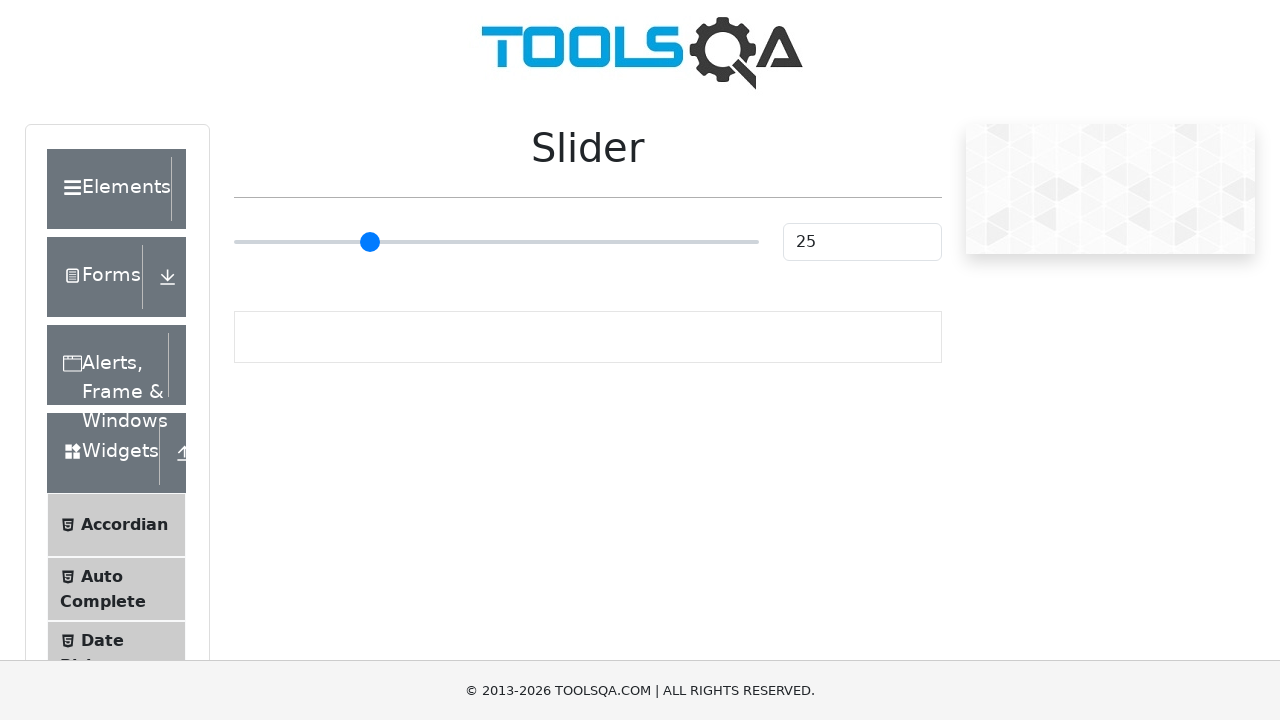

Waited for slider element to be visible
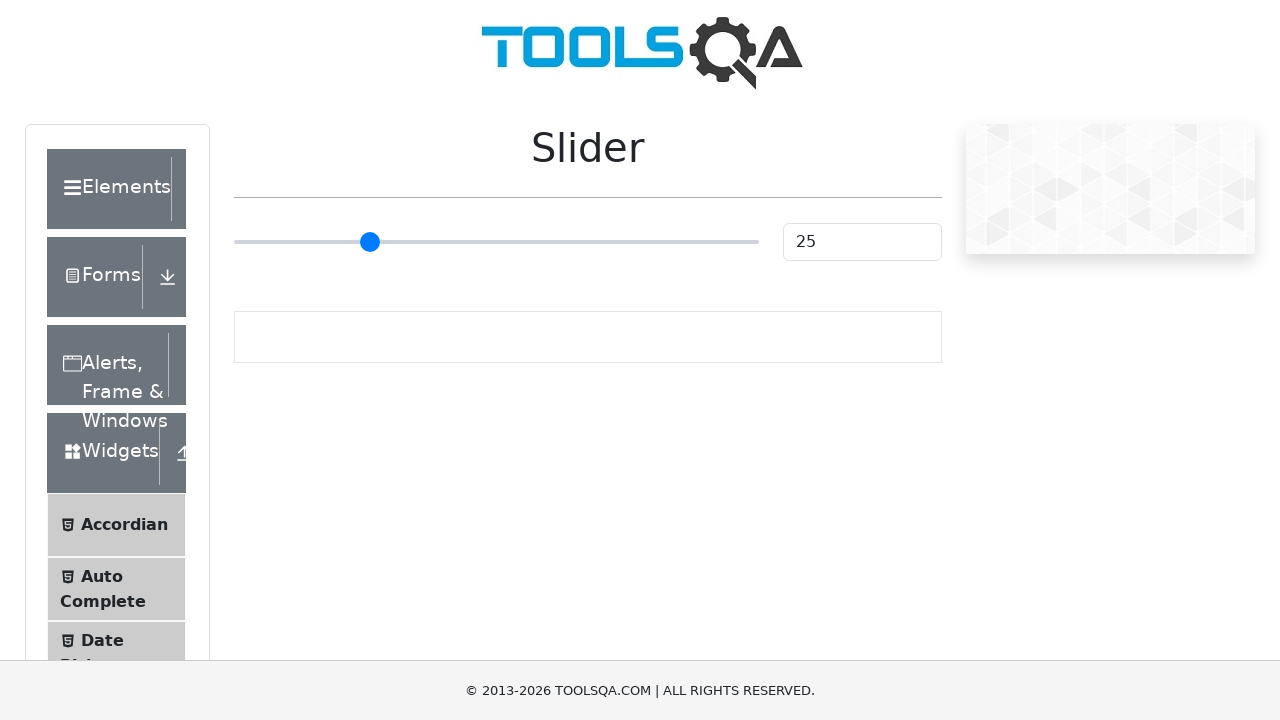

Located the range slider element
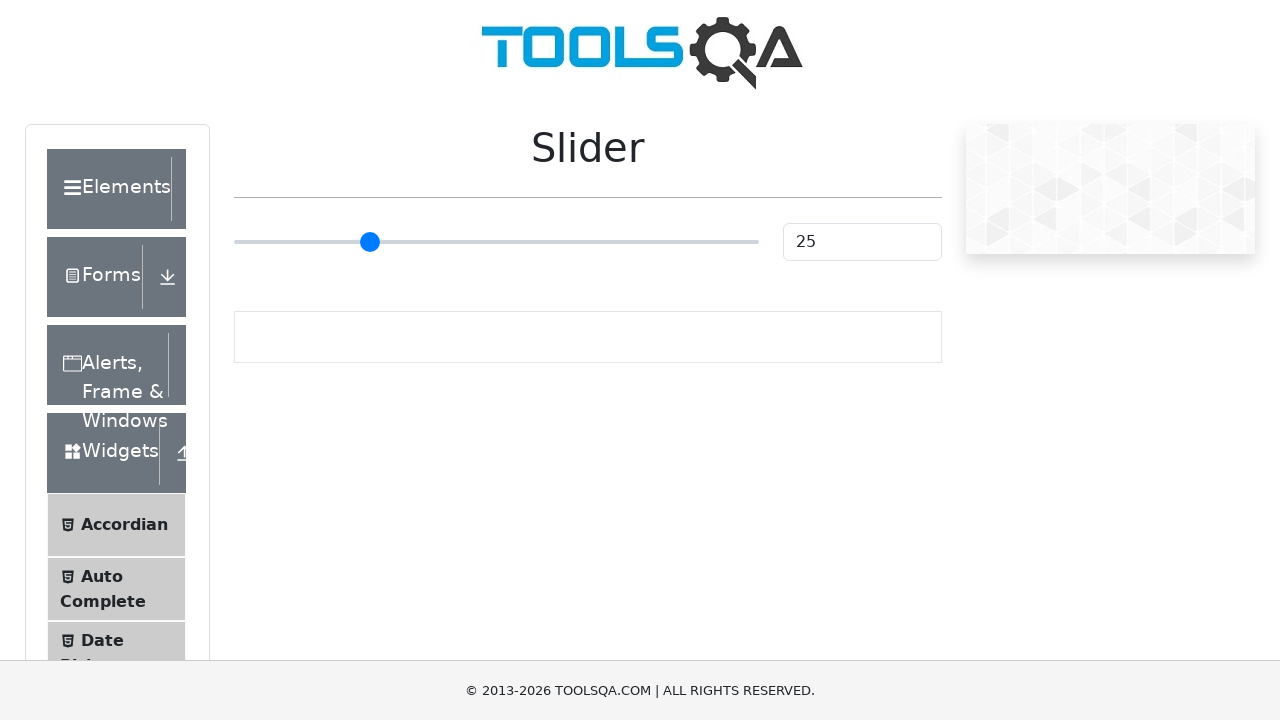

Retrieved slider bounding box coordinates
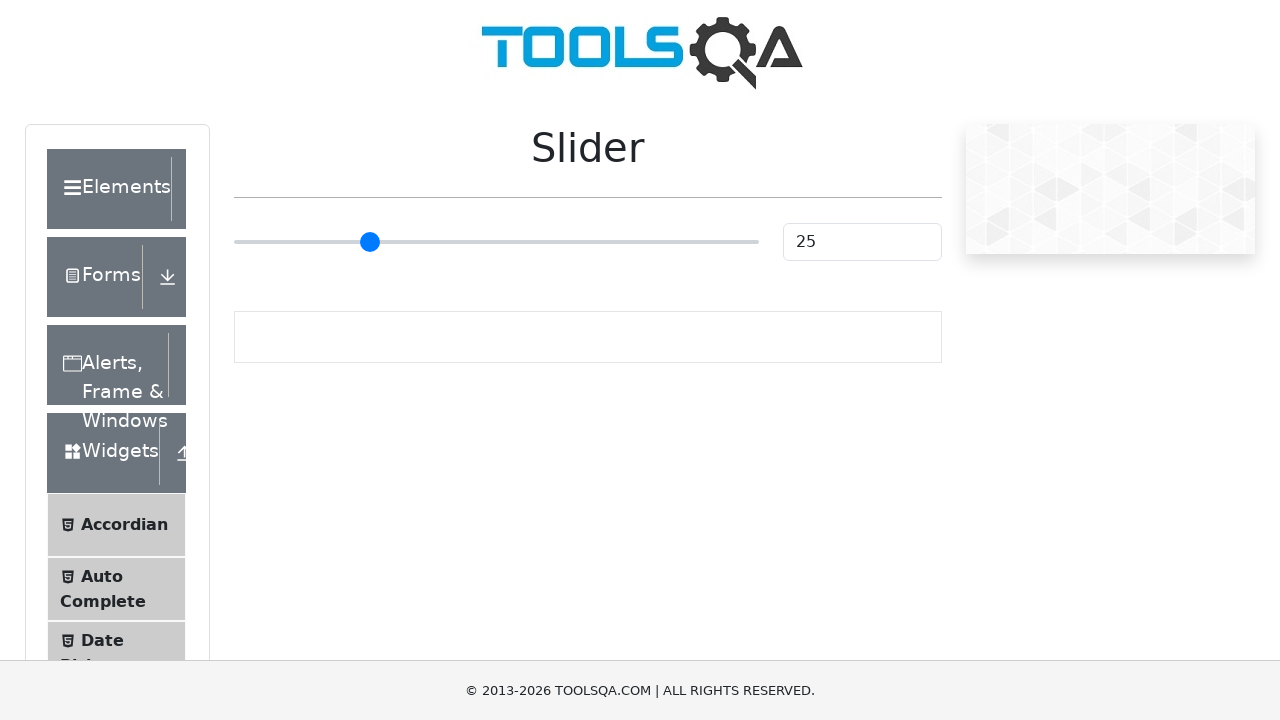

Moved mouse to center of slider thumb at (496, 242)
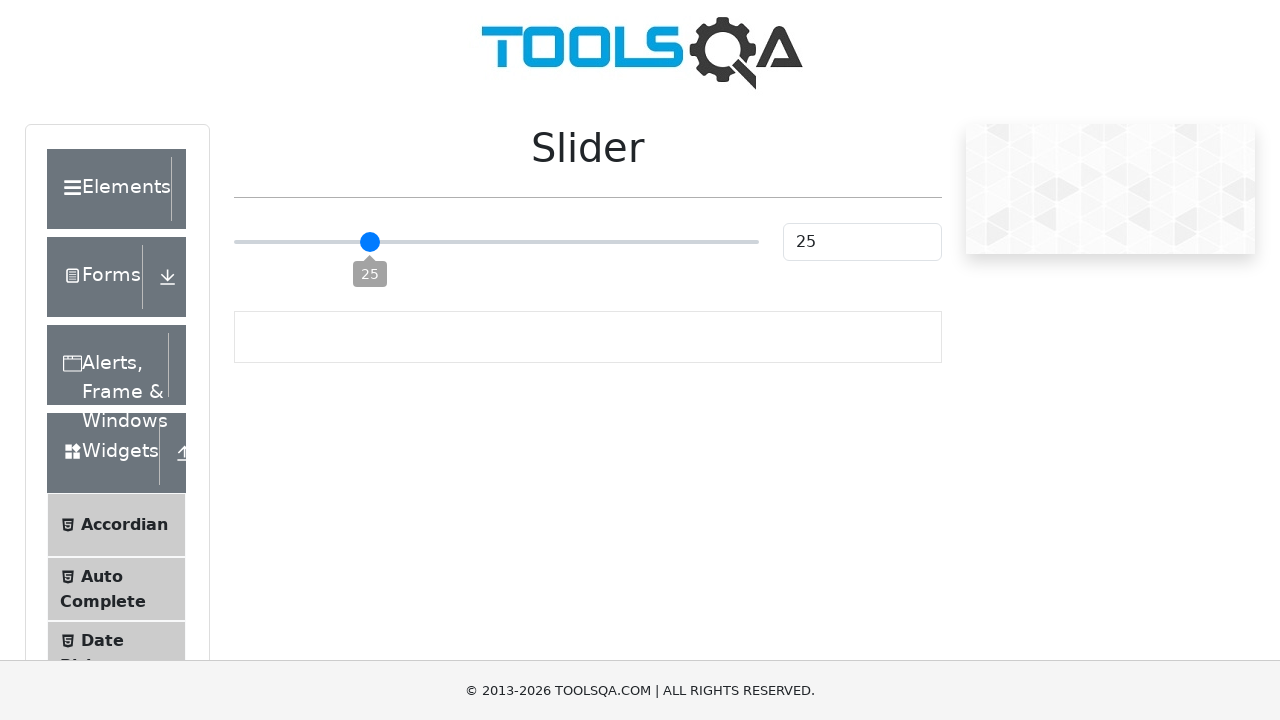

Pressed mouse button down on slider at (496, 242)
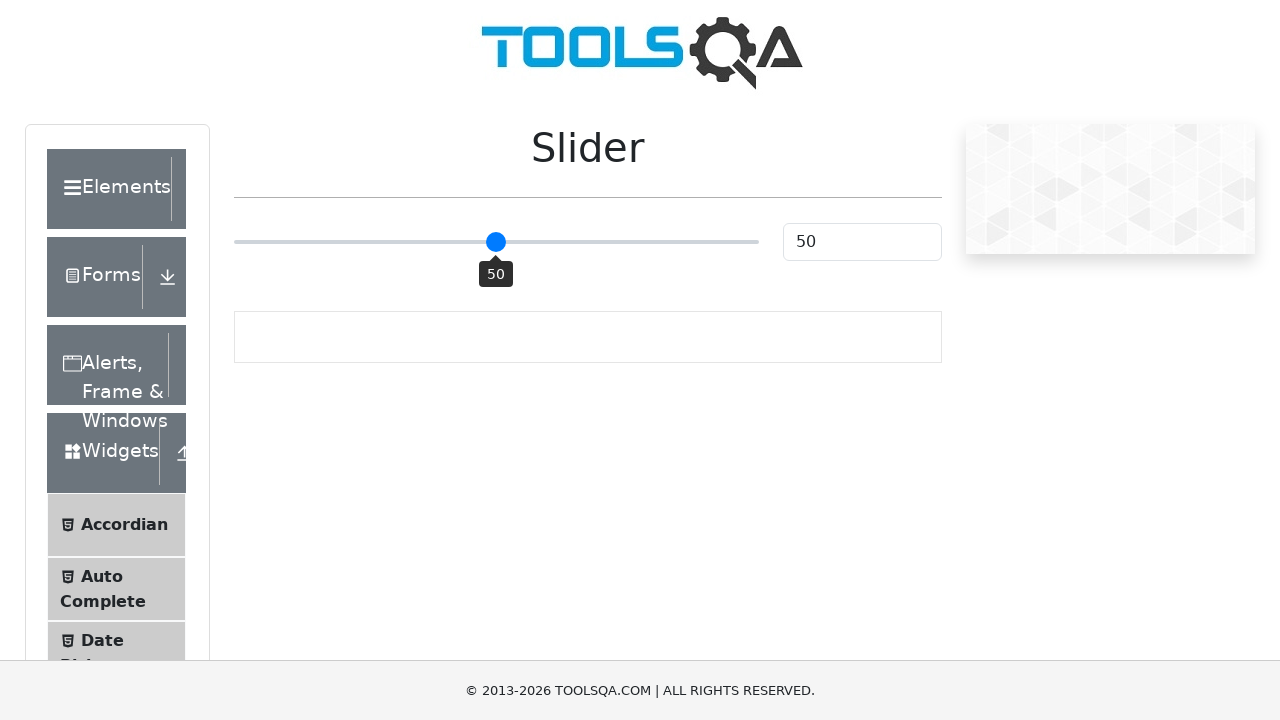

Dragged slider 20 pixels to the right at (516, 242)
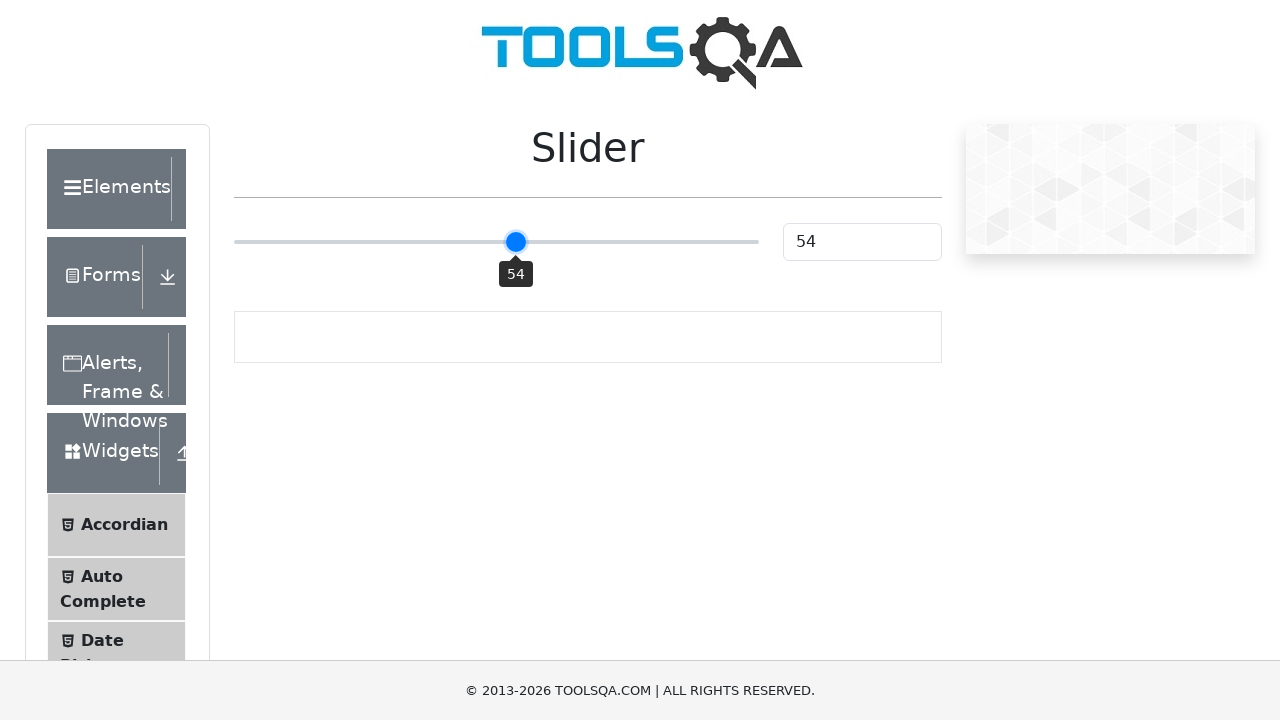

Released mouse button to complete slider drag at (516, 242)
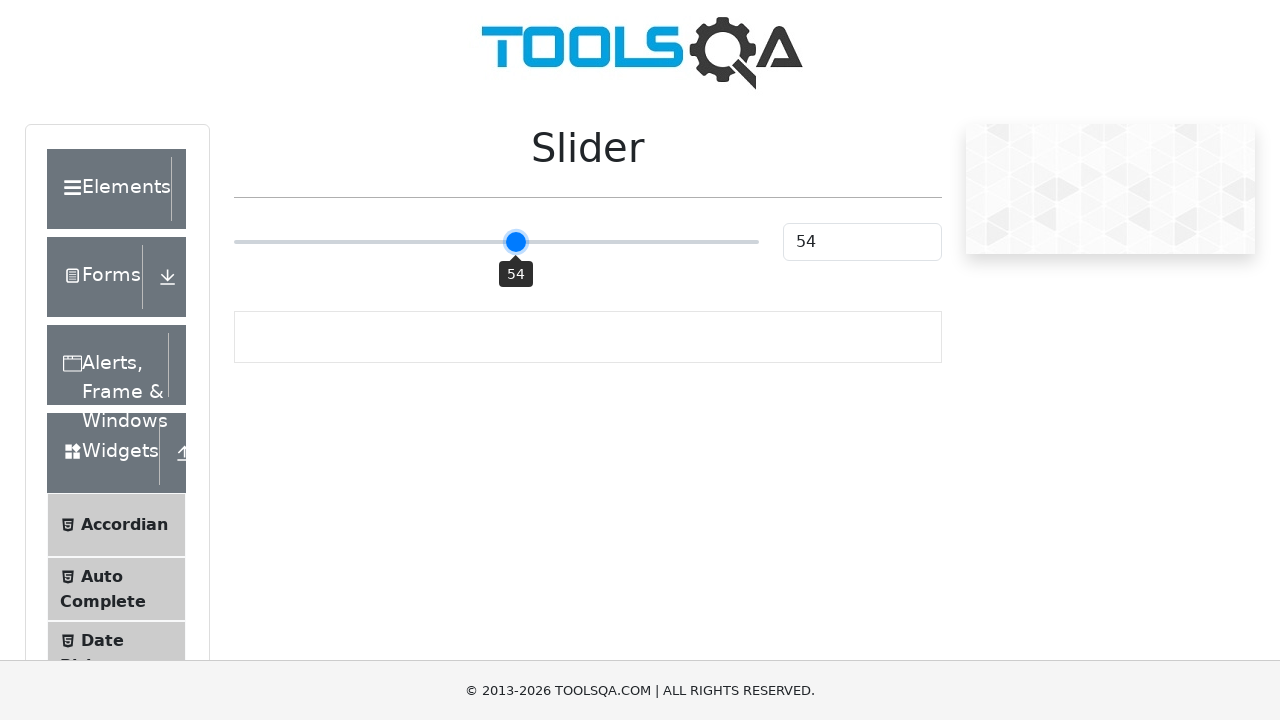

Waited 500ms for slider value to update
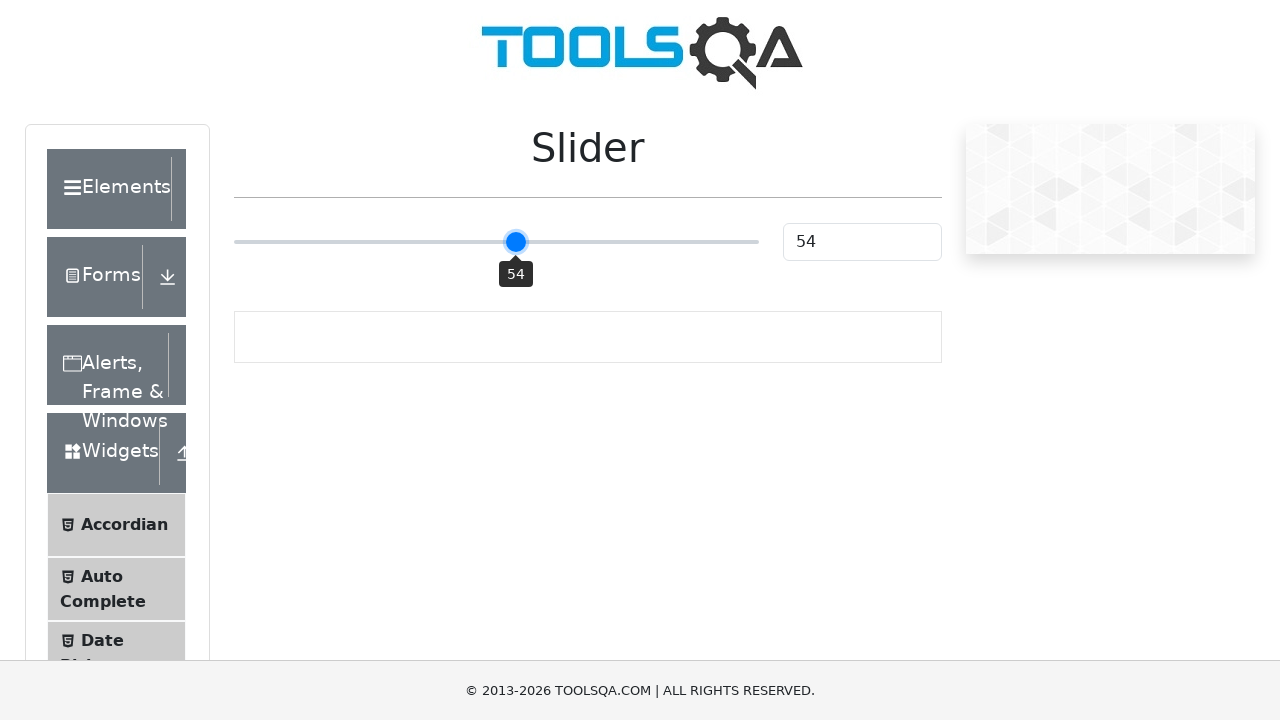

Waited for slider value display element to be visible
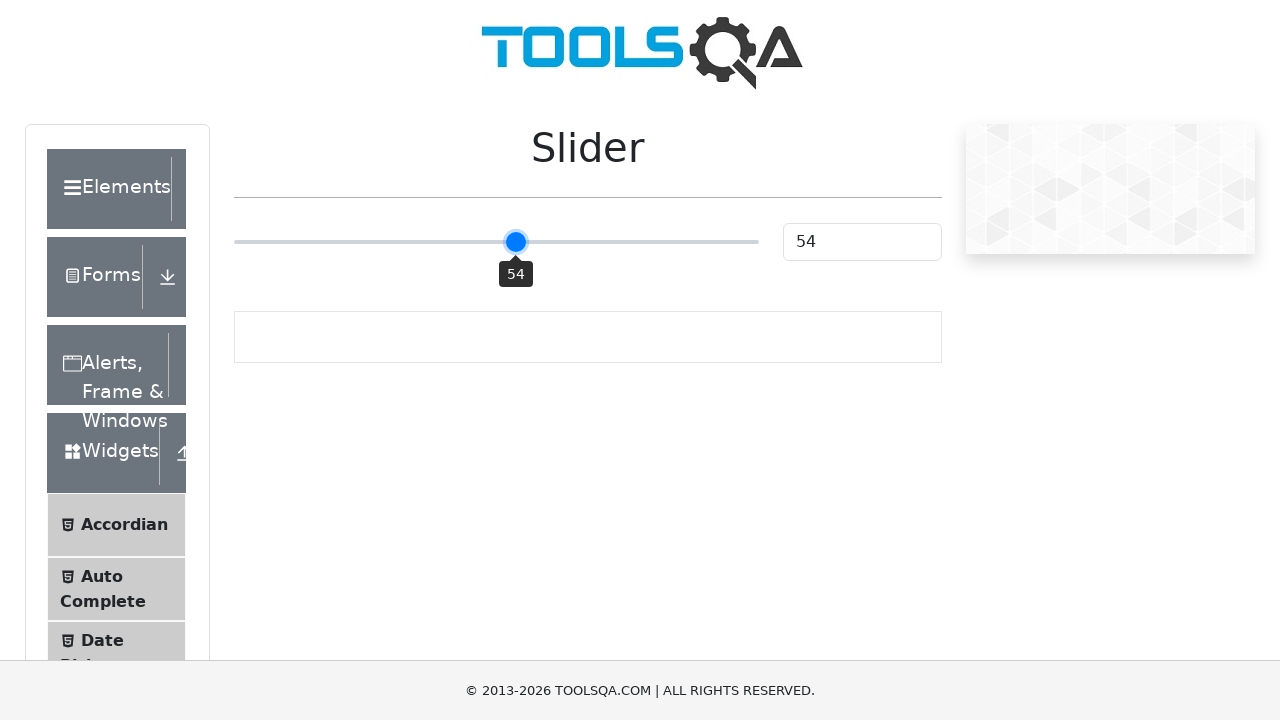

Retrieved slider input value
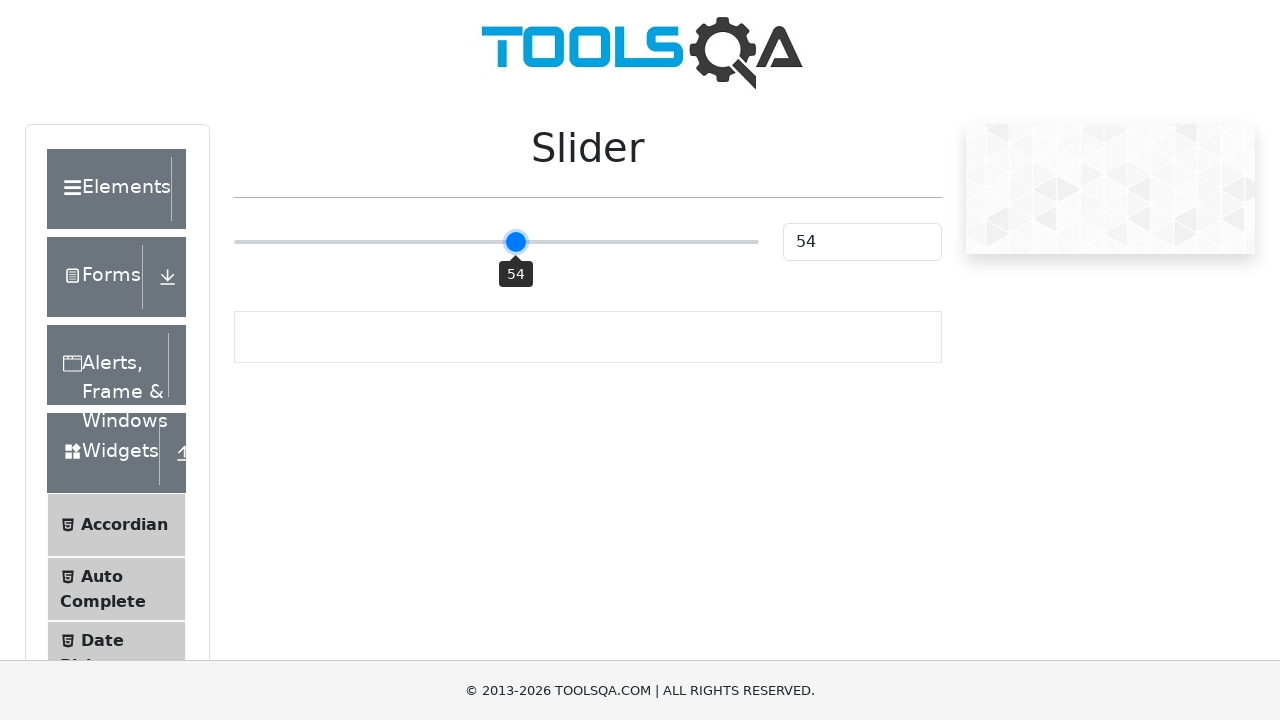

Retrieved slider display text value
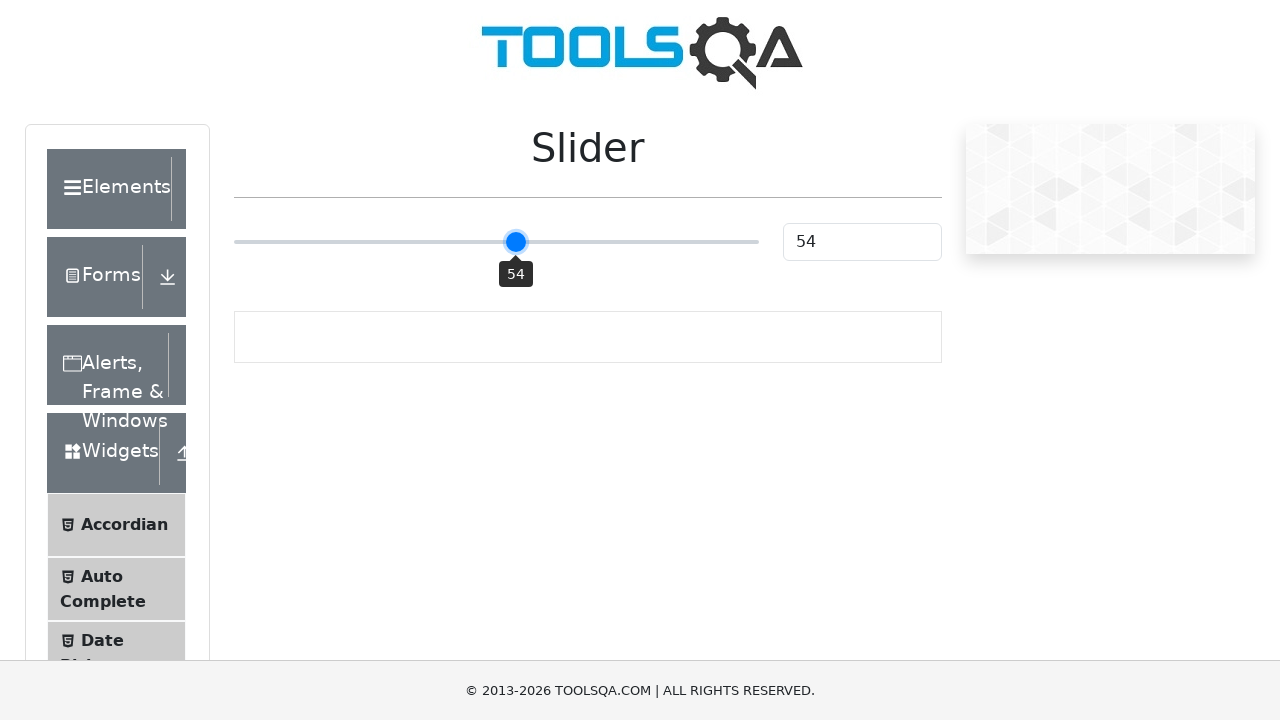

Compared slider values - Input: 54, Display: 54
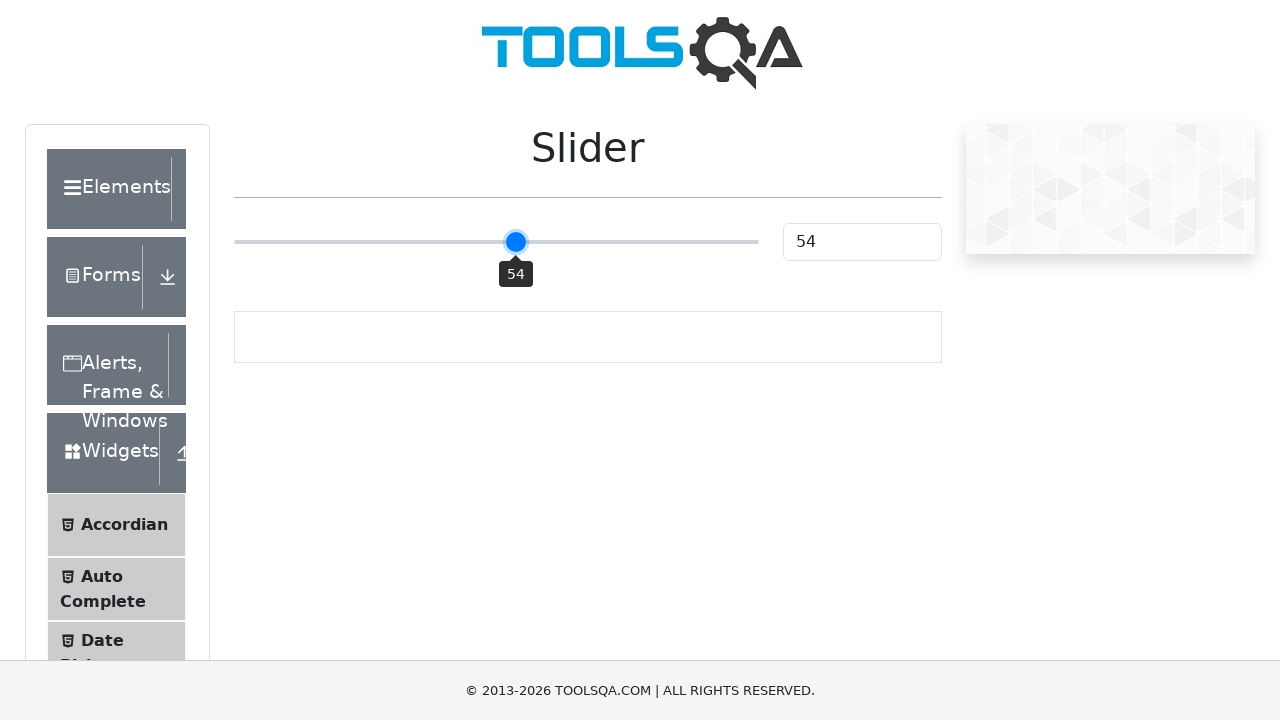

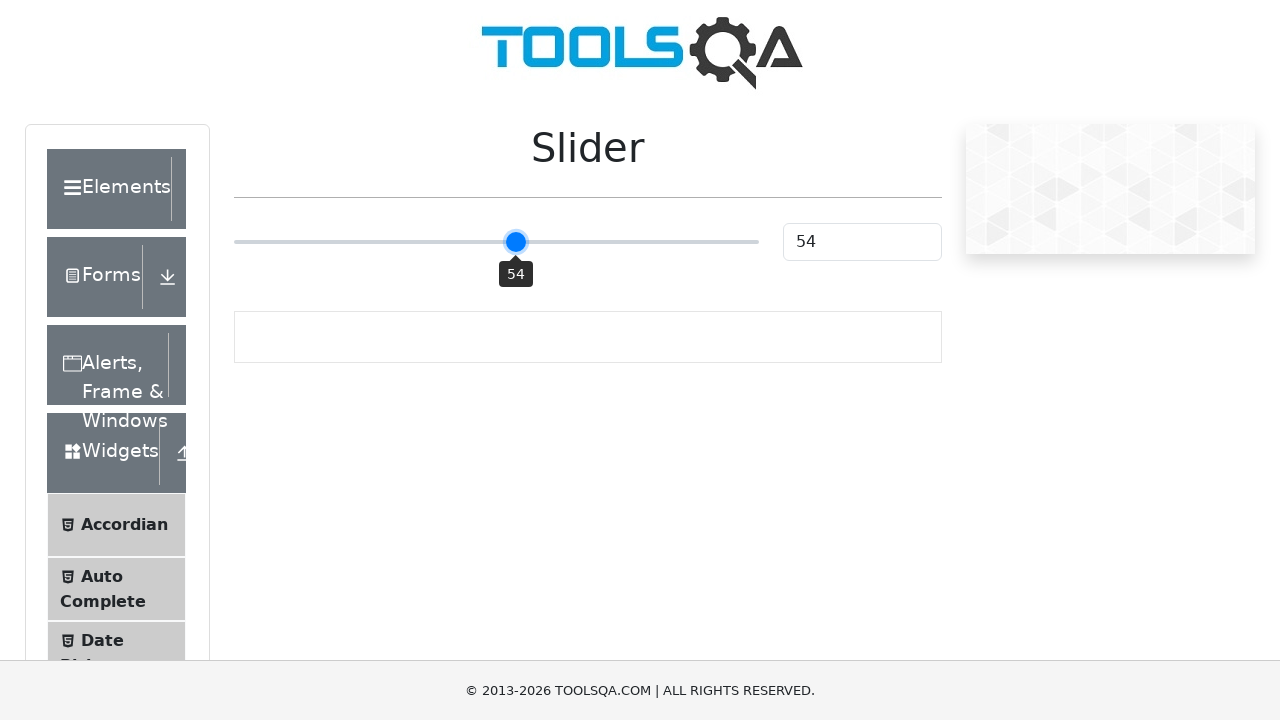